Tests that the complete all checkbox updates state when individual items are completed or cleared

Starting URL: https://demo.playwright.dev/todomvc

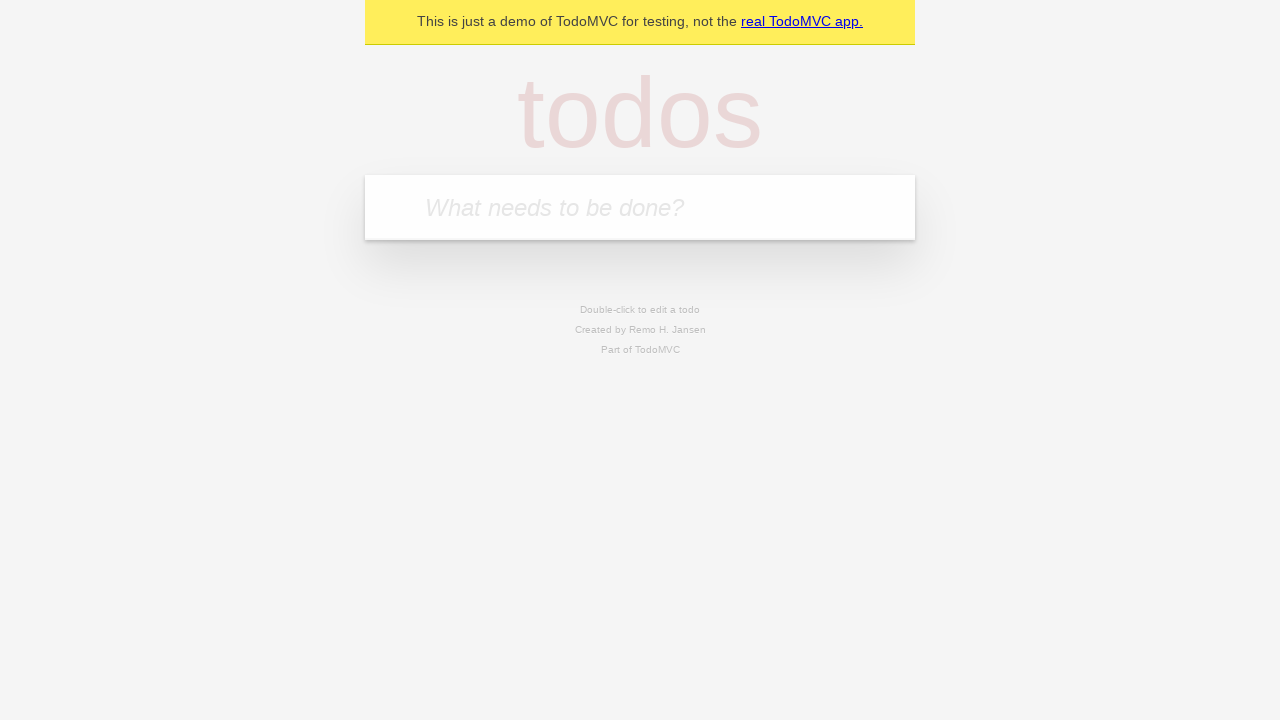

Filled todo input with 'buy some cheese' on internal:attr=[placeholder="What needs to be done?"i]
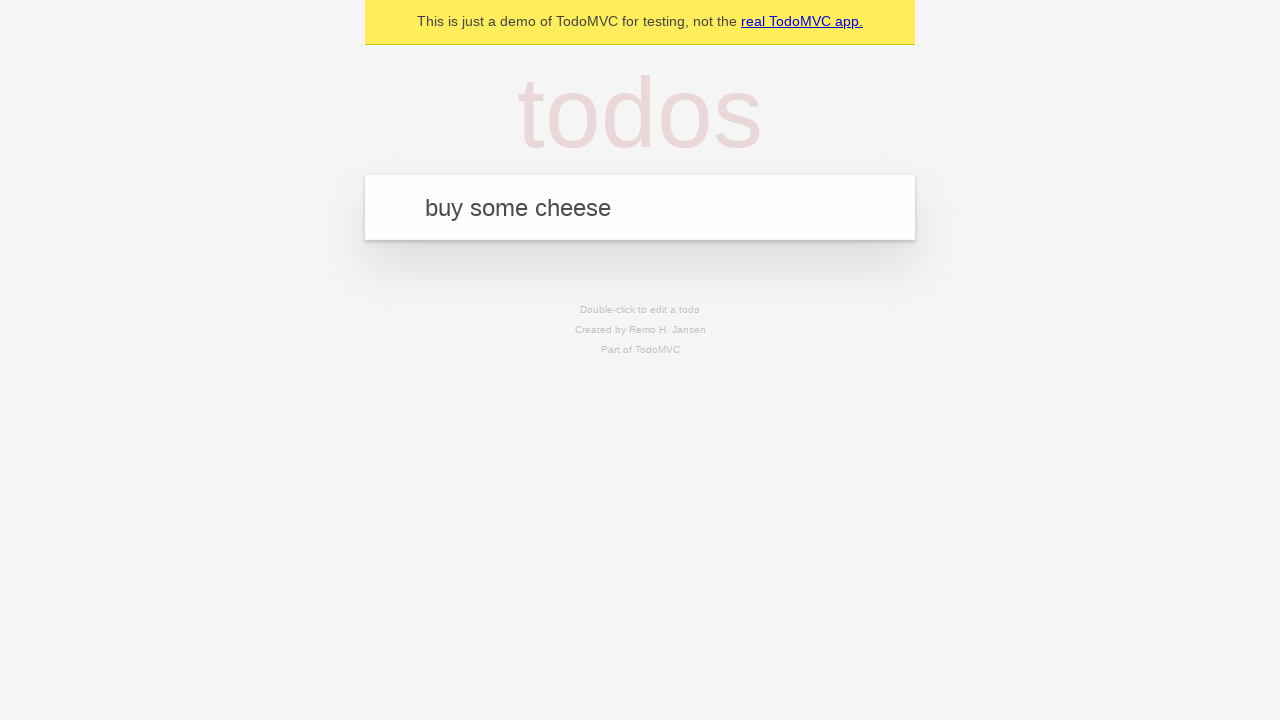

Pressed Enter to add first todo on internal:attr=[placeholder="What needs to be done?"i]
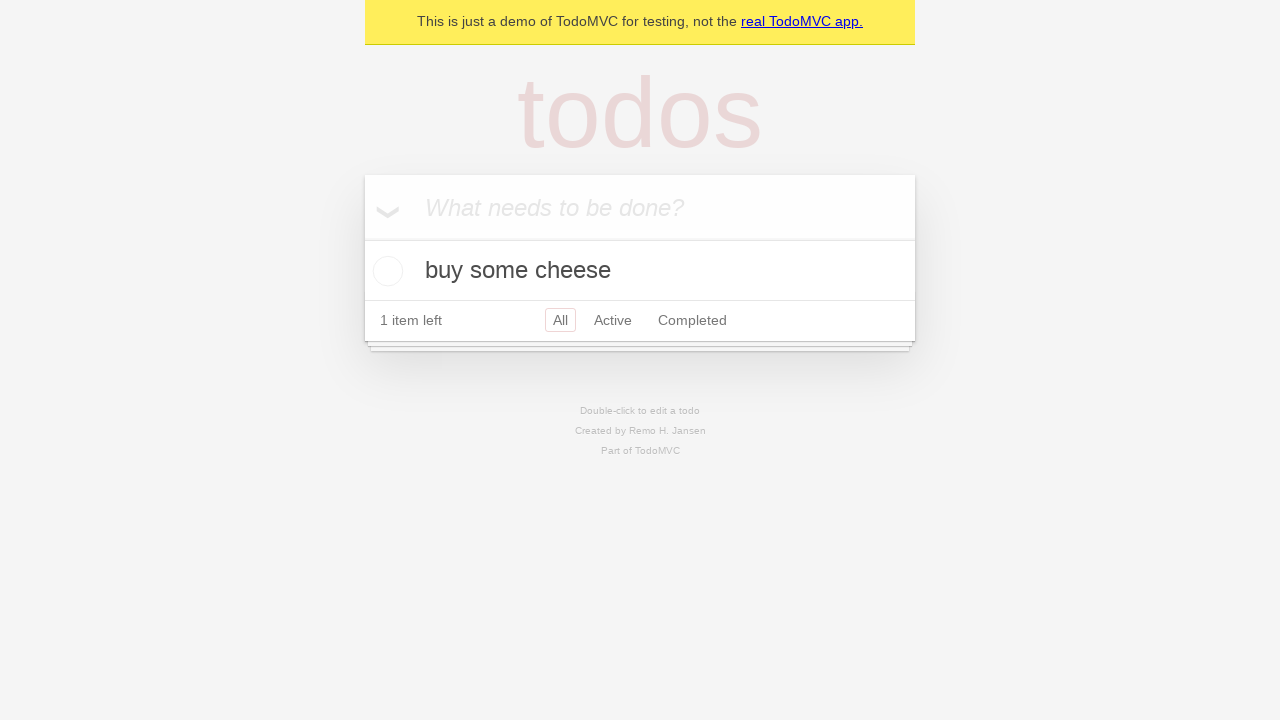

Filled todo input with 'feed the cat' on internal:attr=[placeholder="What needs to be done?"i]
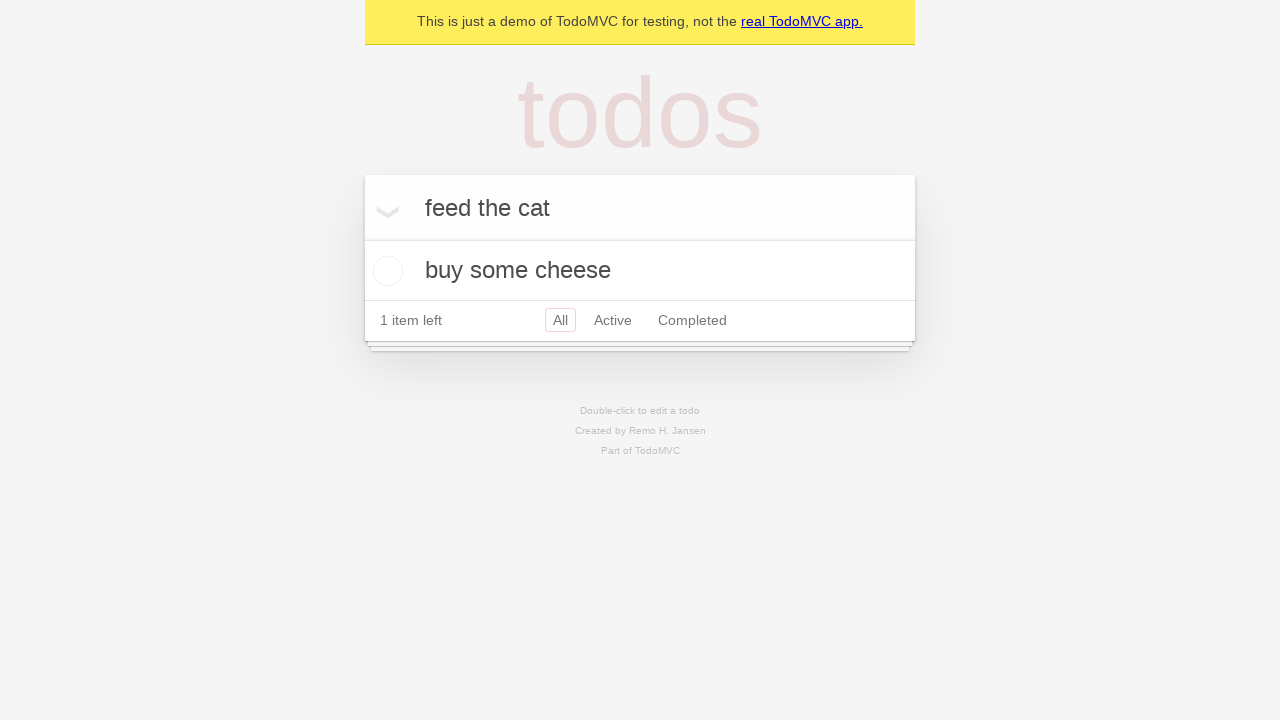

Pressed Enter to add second todo on internal:attr=[placeholder="What needs to be done?"i]
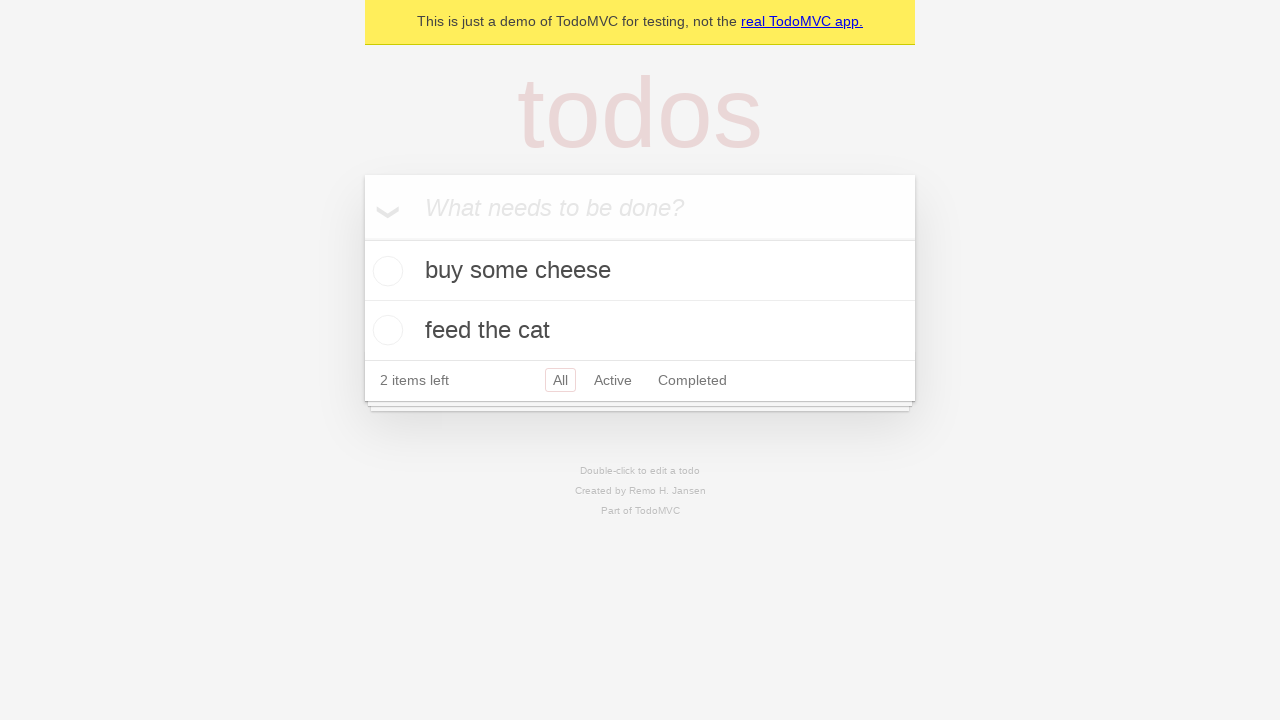

Filled todo input with 'book a doctors appointment' on internal:attr=[placeholder="What needs to be done?"i]
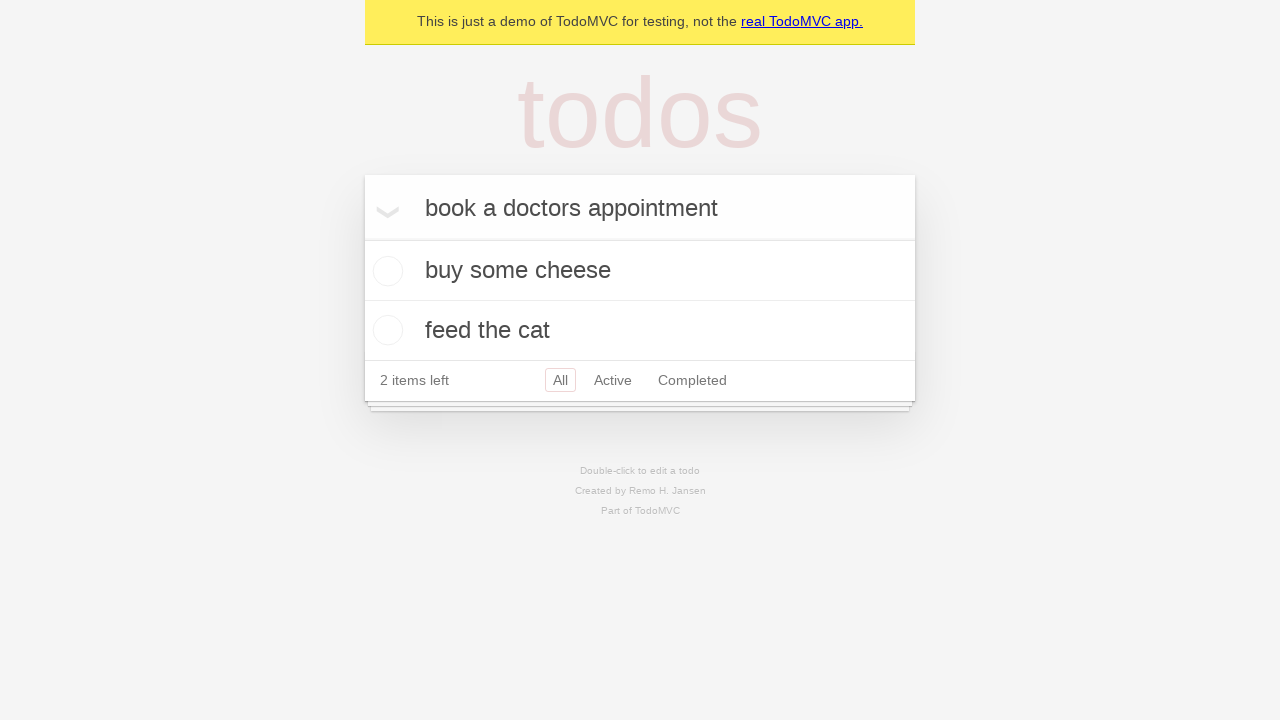

Pressed Enter to add third todo on internal:attr=[placeholder="What needs to be done?"i]
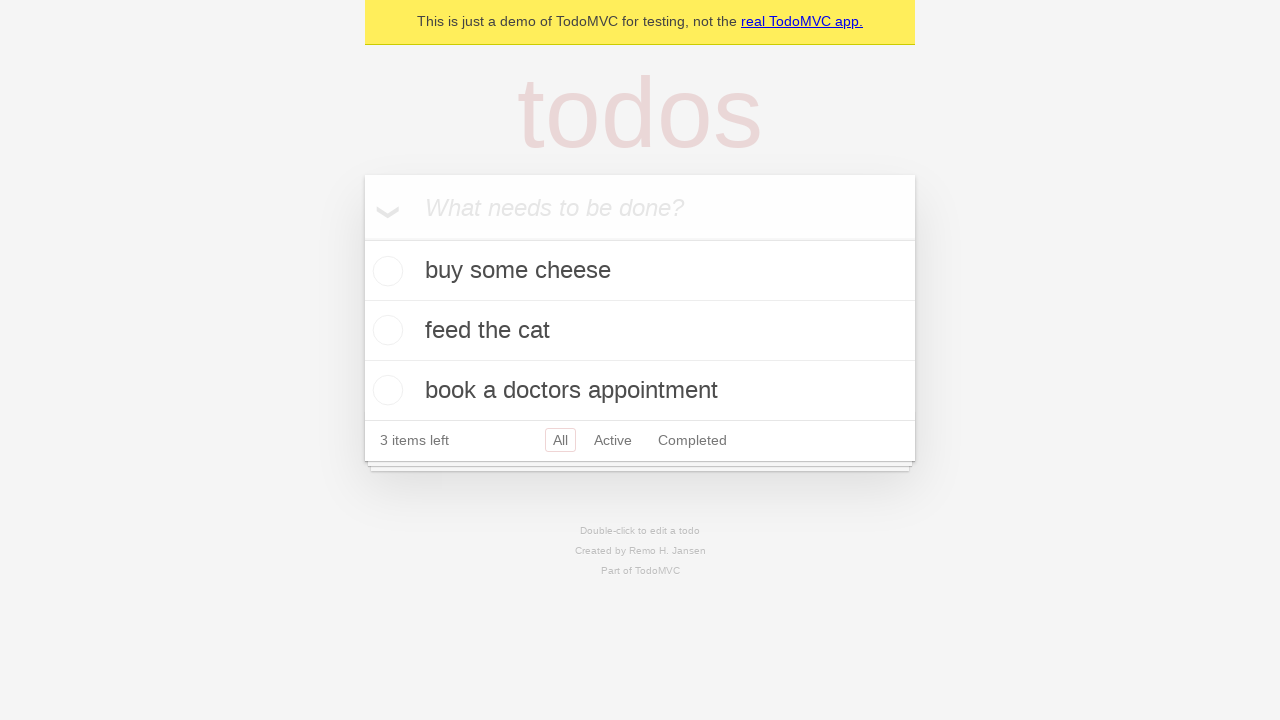

Clicked 'Mark all as complete' checkbox to complete all todos at (362, 238) on internal:label="Mark all as complete"i
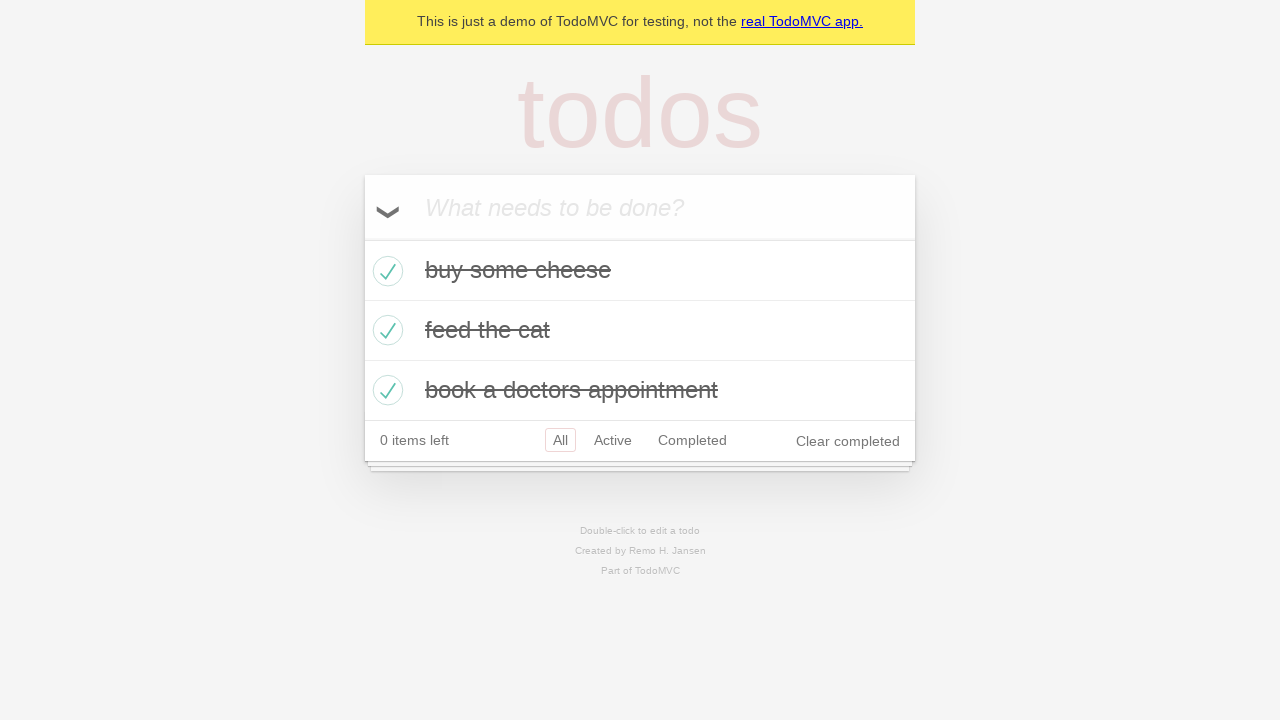

Unchecked first todo item at (385, 271) on .todo-list li >> nth=0 >> internal:role=checkbox
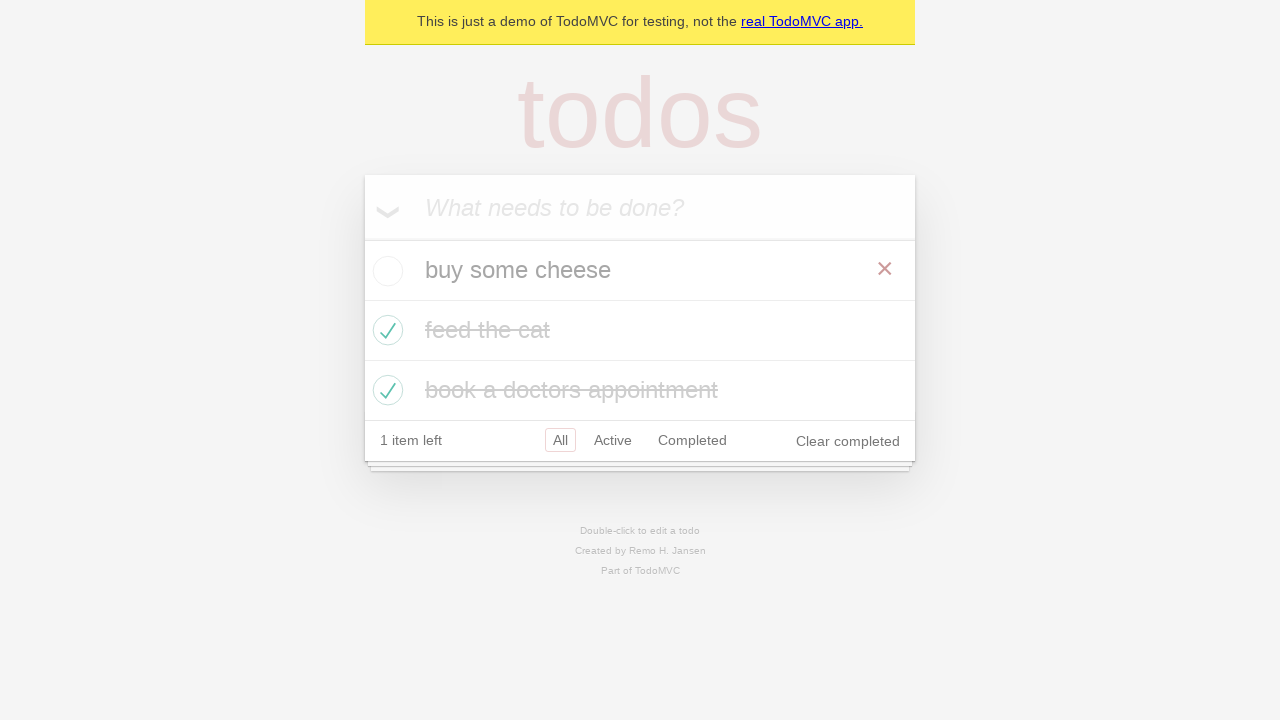

Checked first todo item again at (385, 271) on .todo-list li >> nth=0 >> internal:role=checkbox
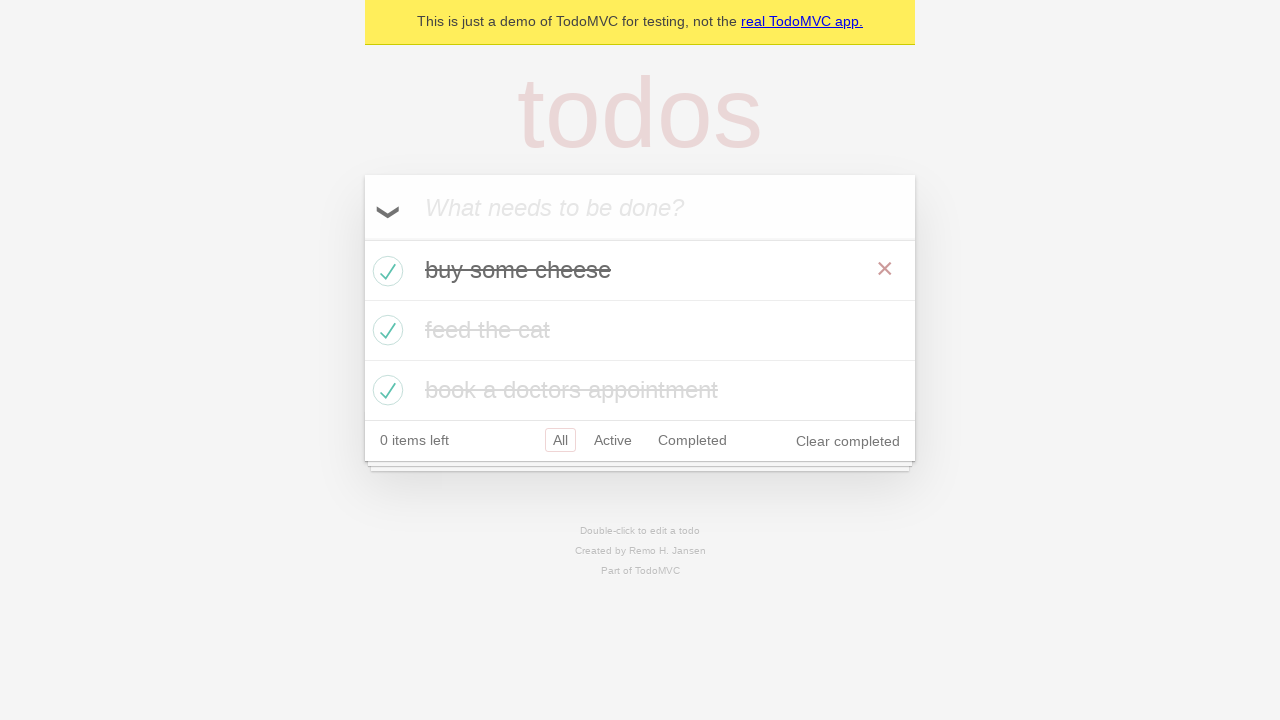

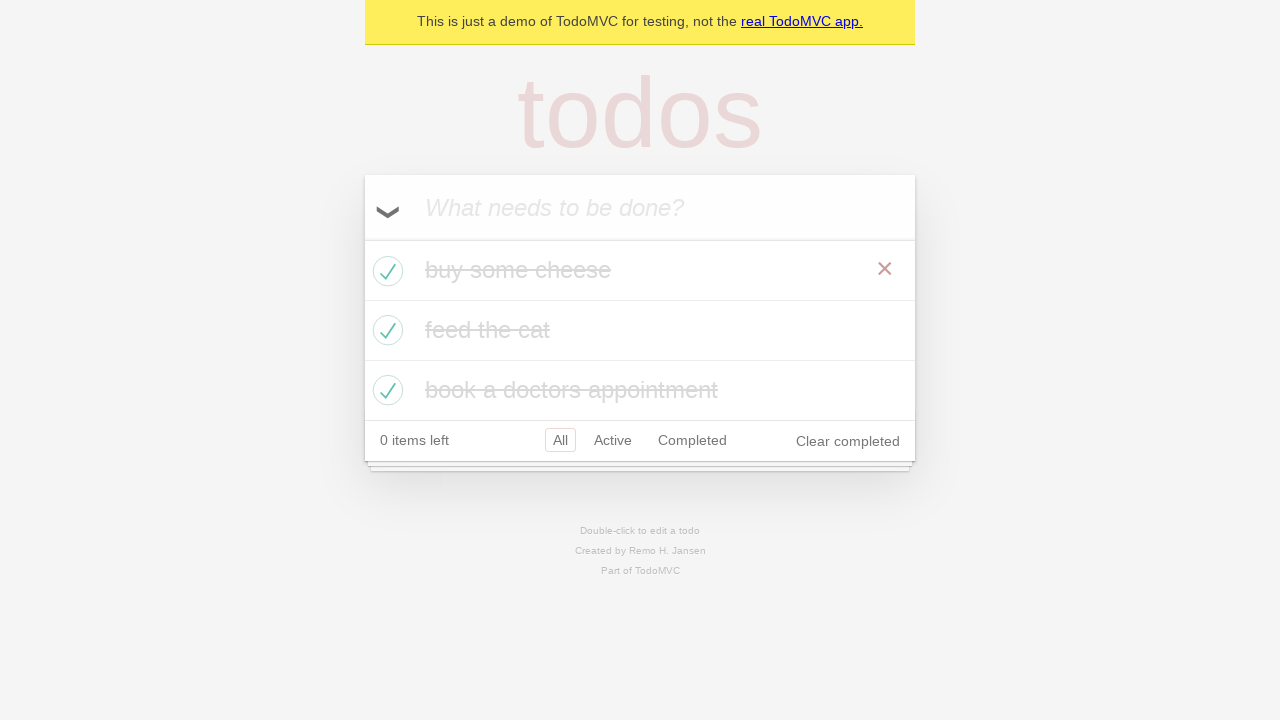